Navigates to Shohoz contact page and clicks on the purpose dropdown/field element

Starting URL: https://www.shohoz.com/contact-us

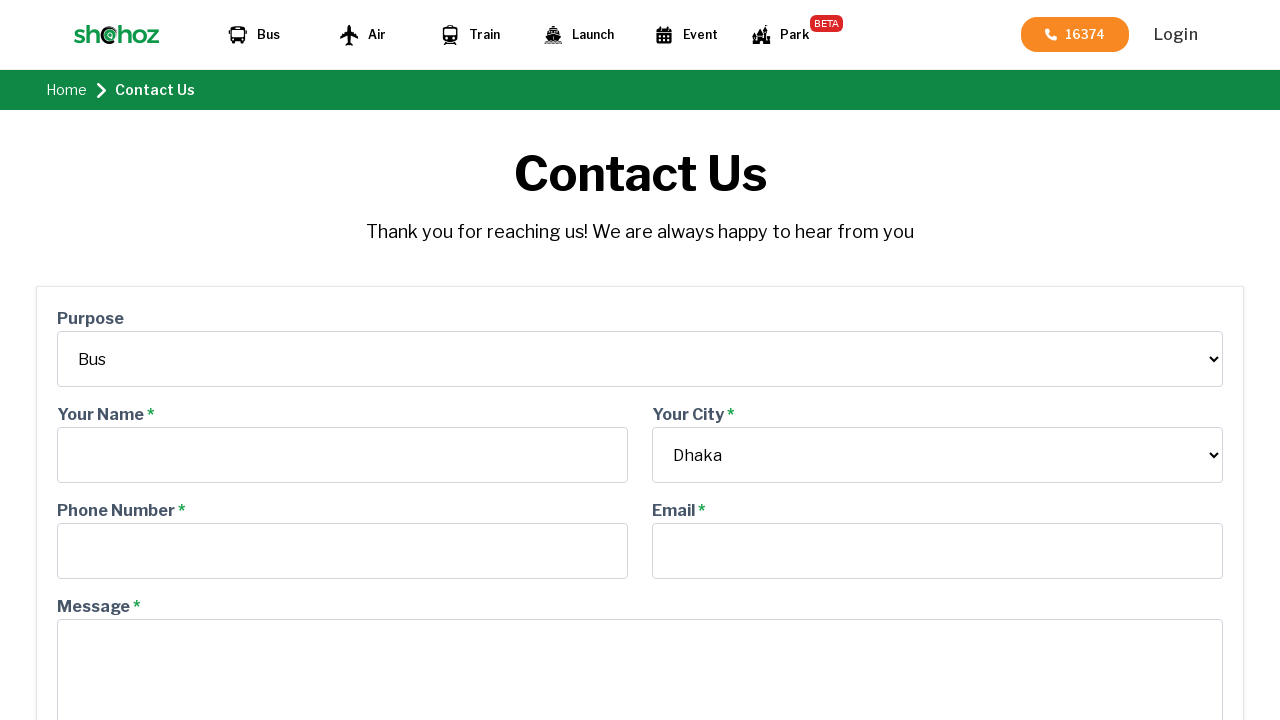

Navigated to Shohoz contact us page
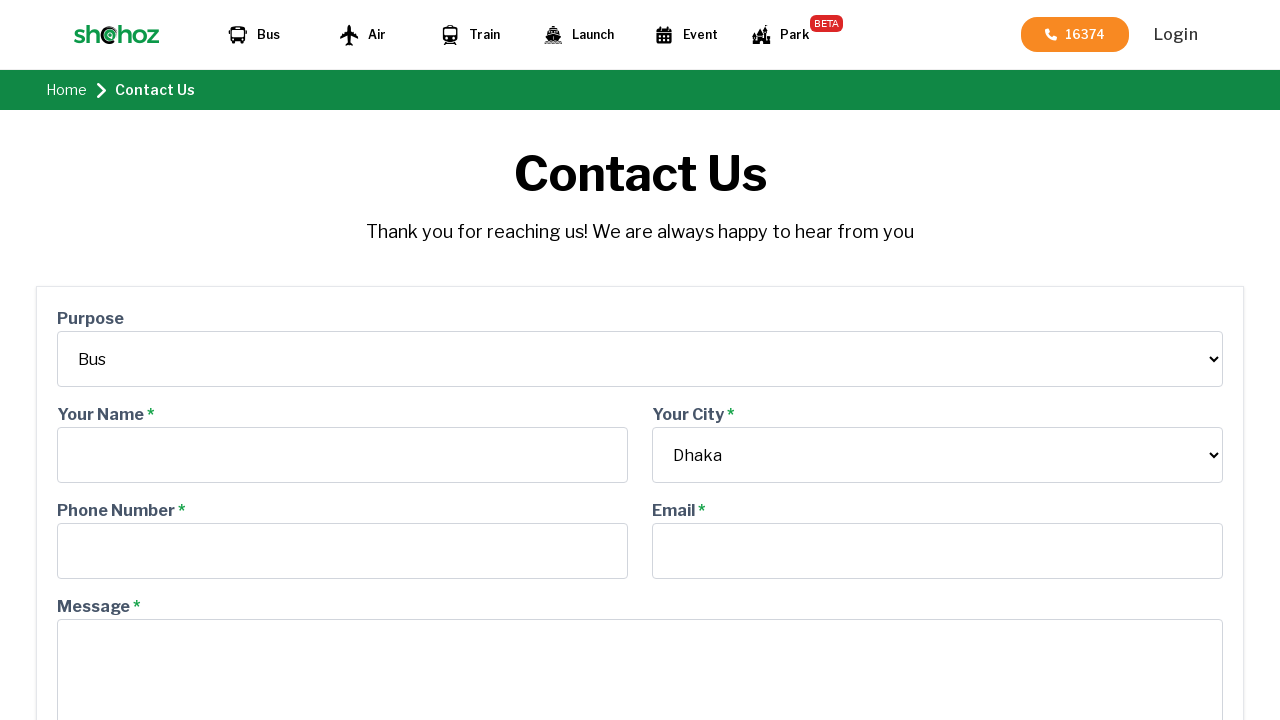

Clicked on purpose dropdown/field element at (640, 359) on #purpose
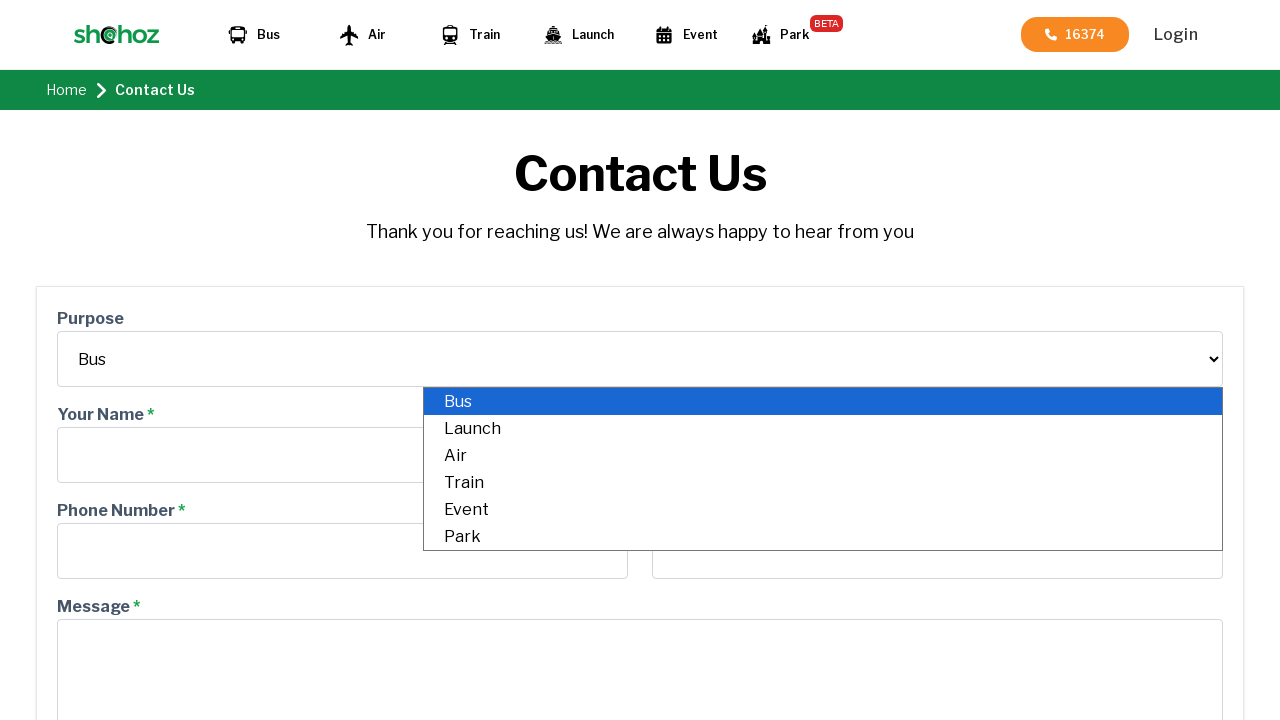

Waited for dropdown interaction to complete
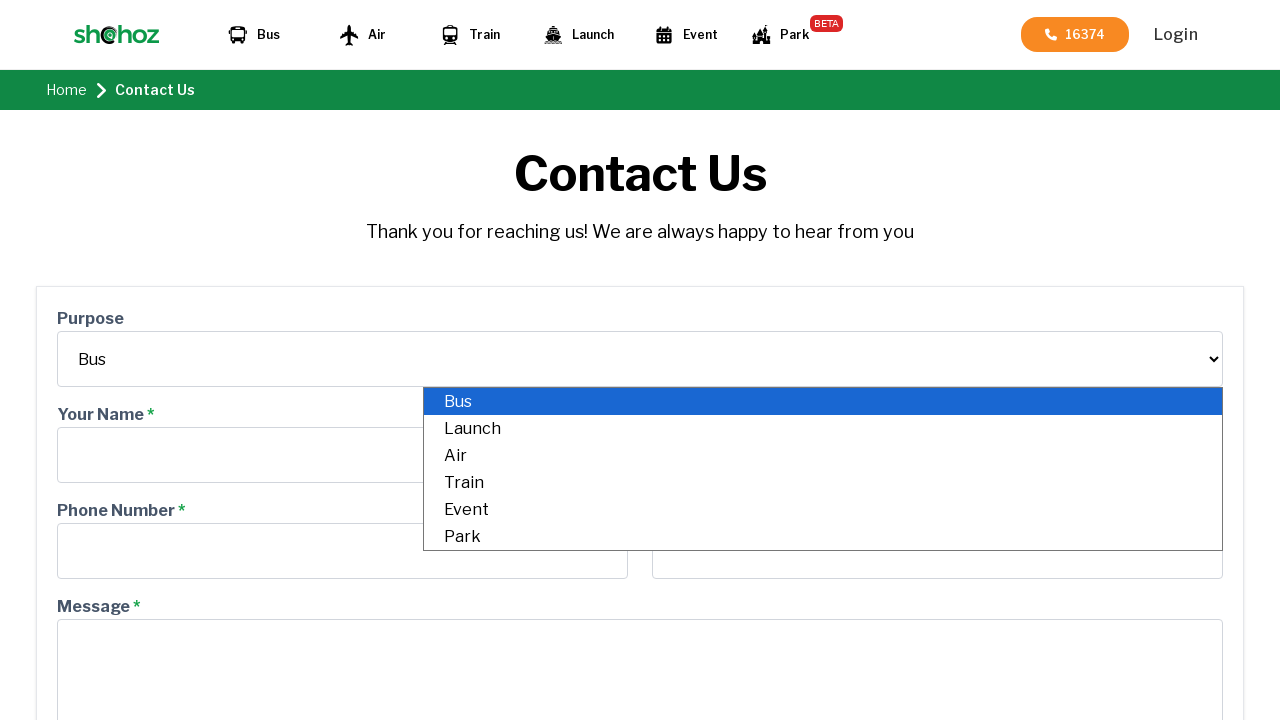

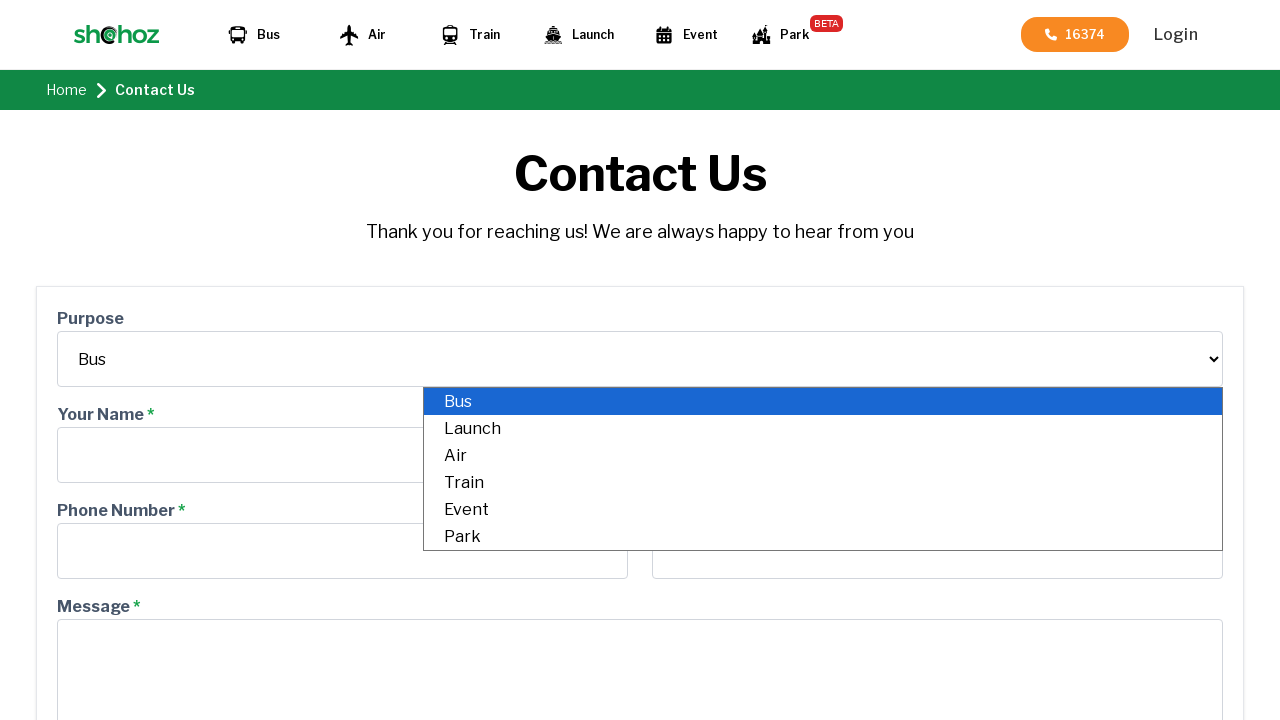